Tests infinite scroll functionality by scrolling down multiple times and then scrolling to a specific element on the page

Starting URL: https://the-internet.herokuapp.com/infinite_scroll

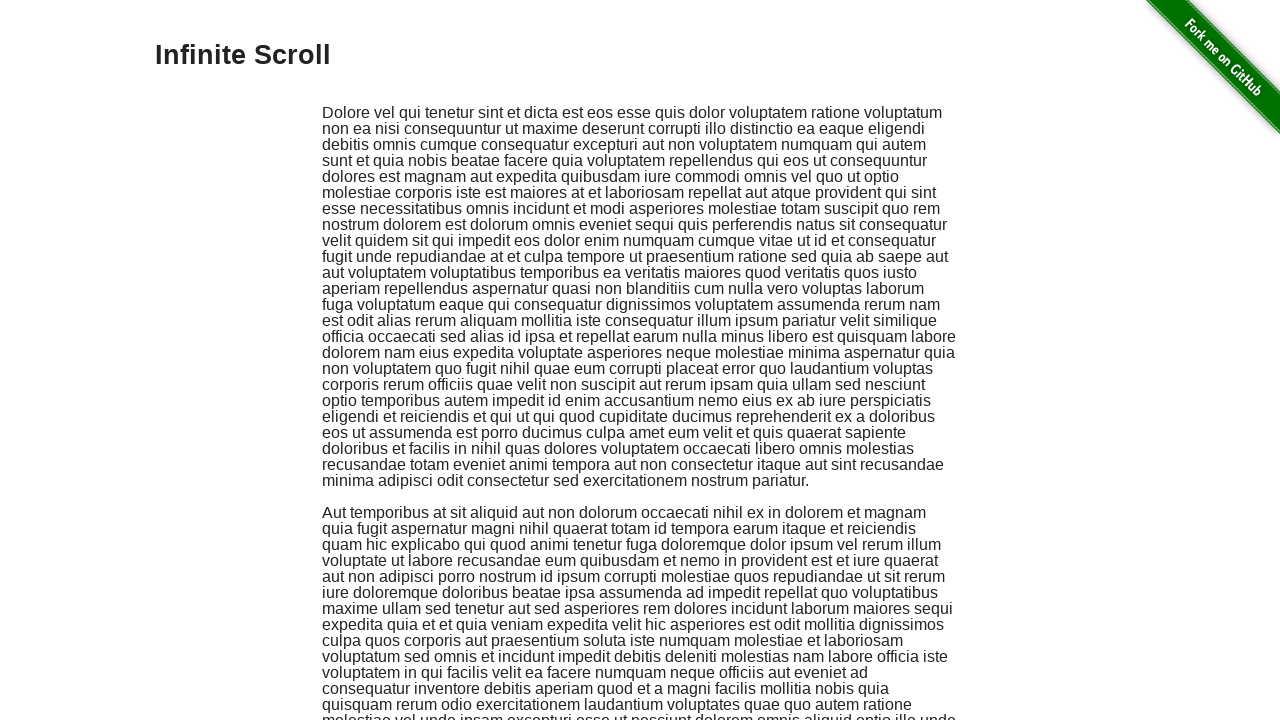

Scrolled down 1000 pixels to load more infinite scroll content
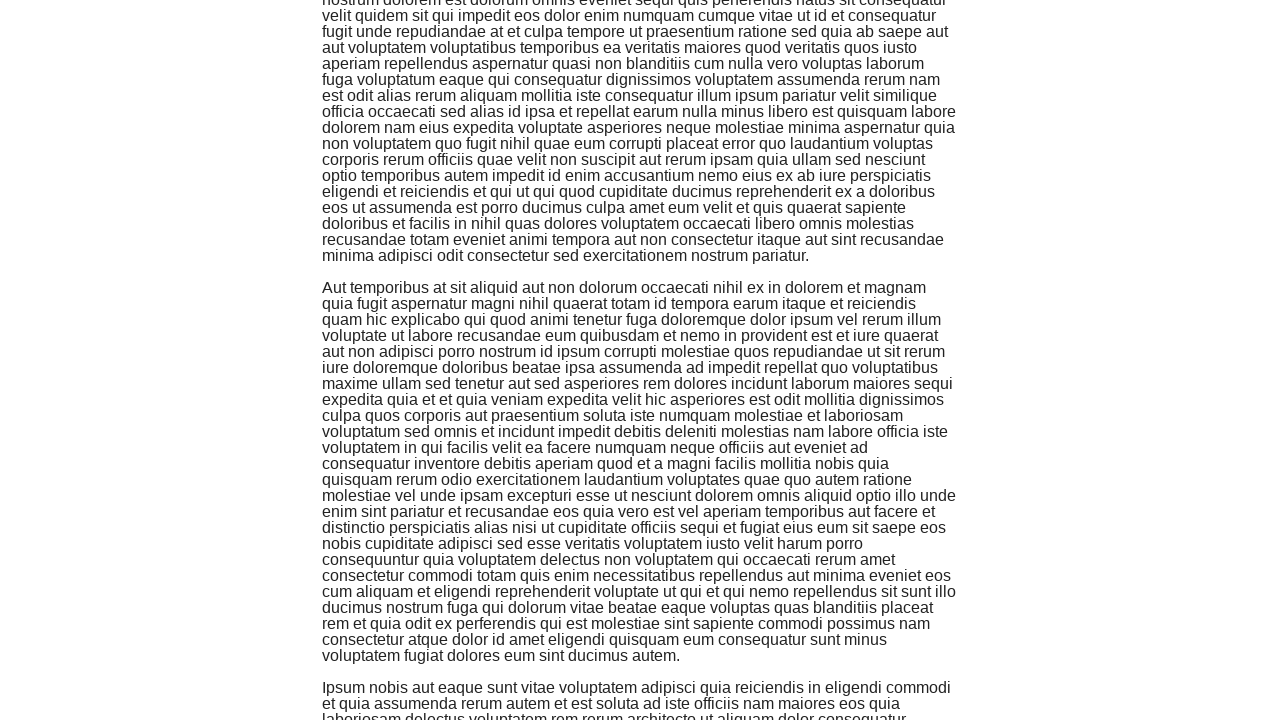

Waited 1.5 seconds for content to load after scroll
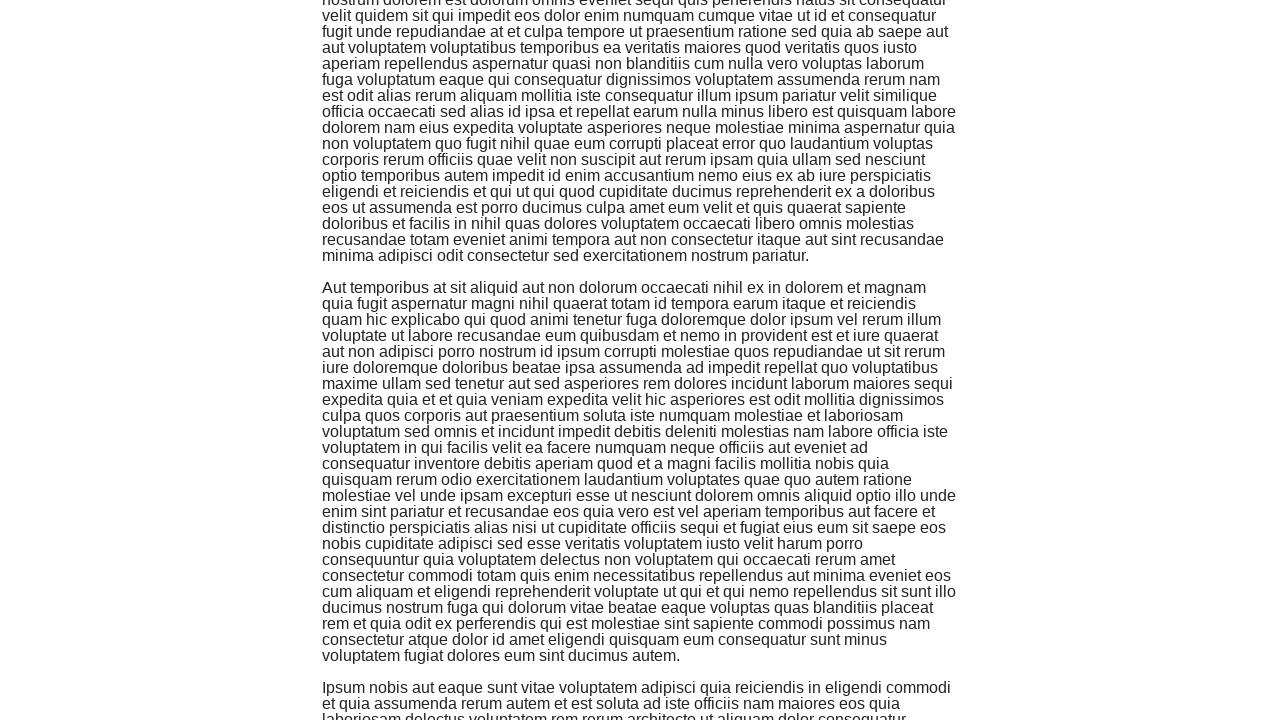

Scrolled down 1000 pixels to load more infinite scroll content
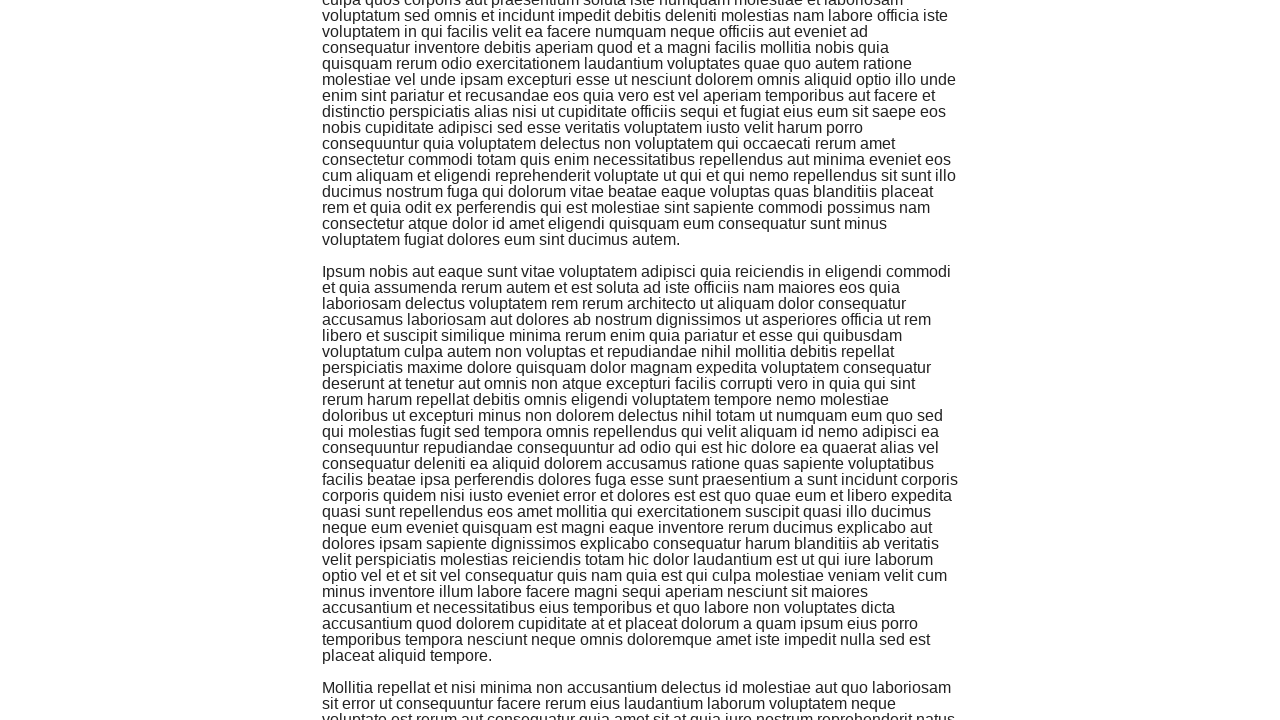

Waited 1.5 seconds for content to load after scroll
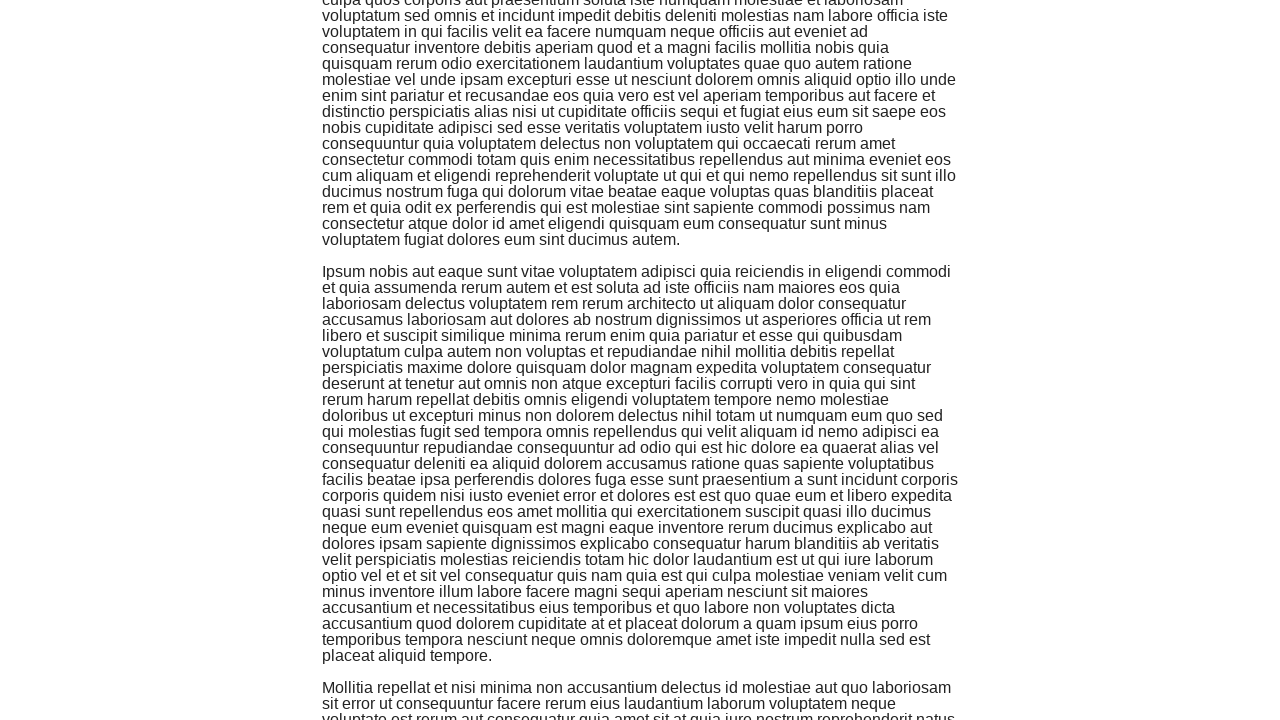

Scrolled down 1000 pixels to load more infinite scroll content
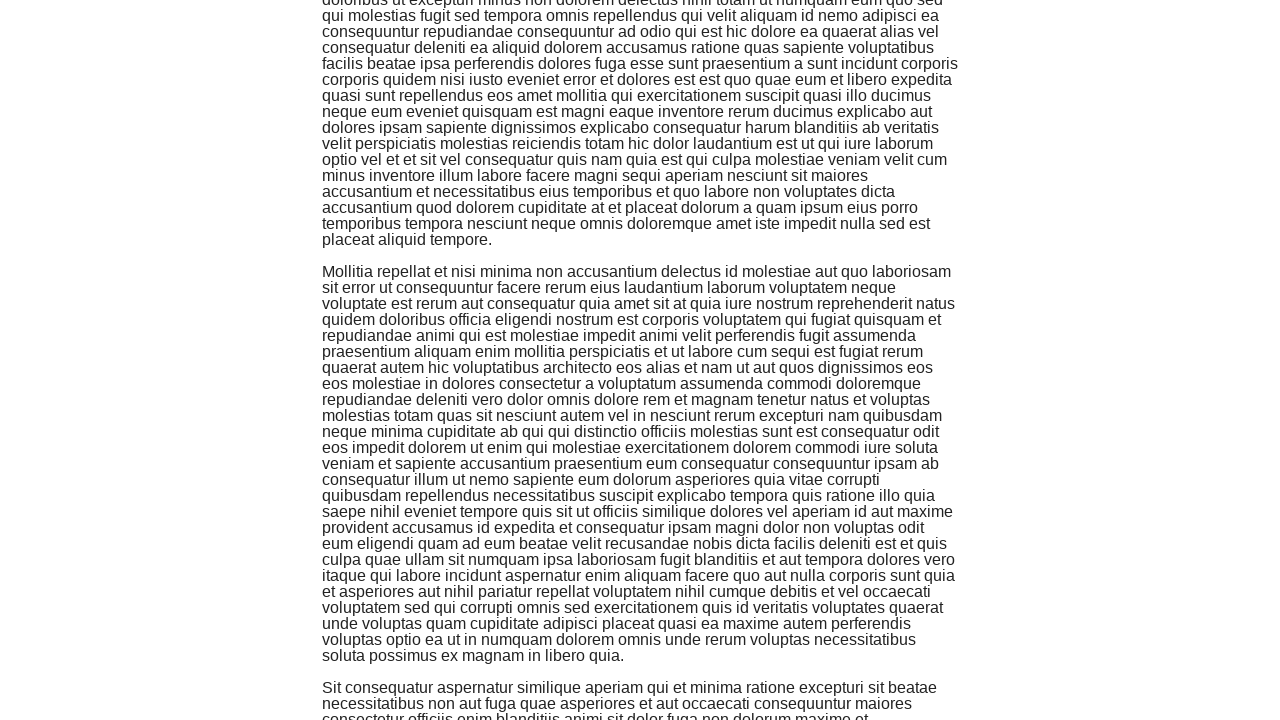

Waited 1.5 seconds for content to load after scroll
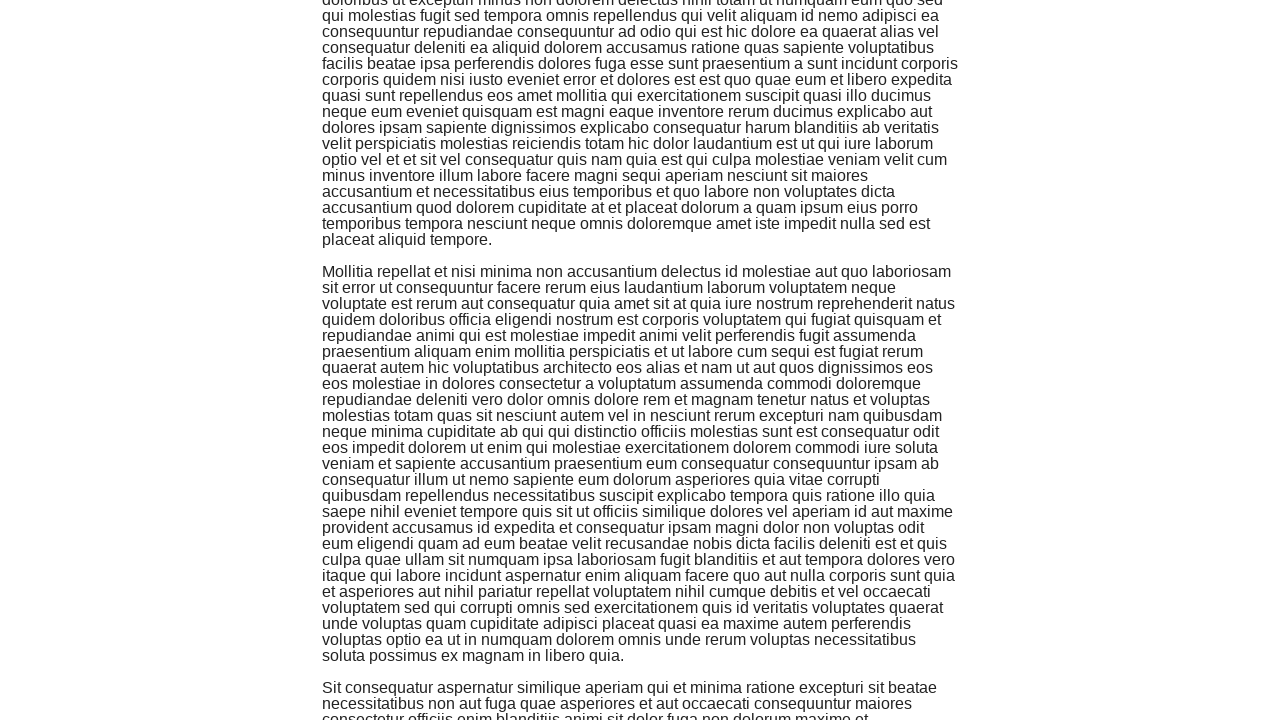

Scrolled down 1000 pixels to load more infinite scroll content
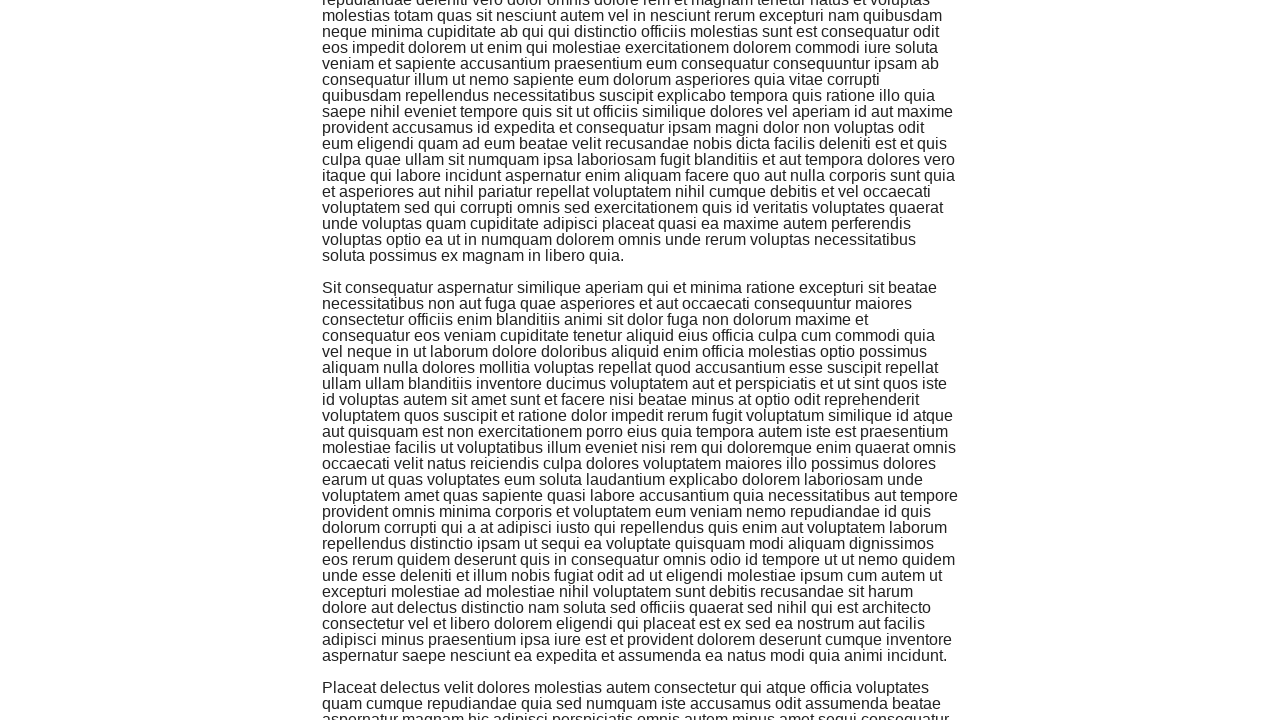

Waited 1.5 seconds for content to load after scroll
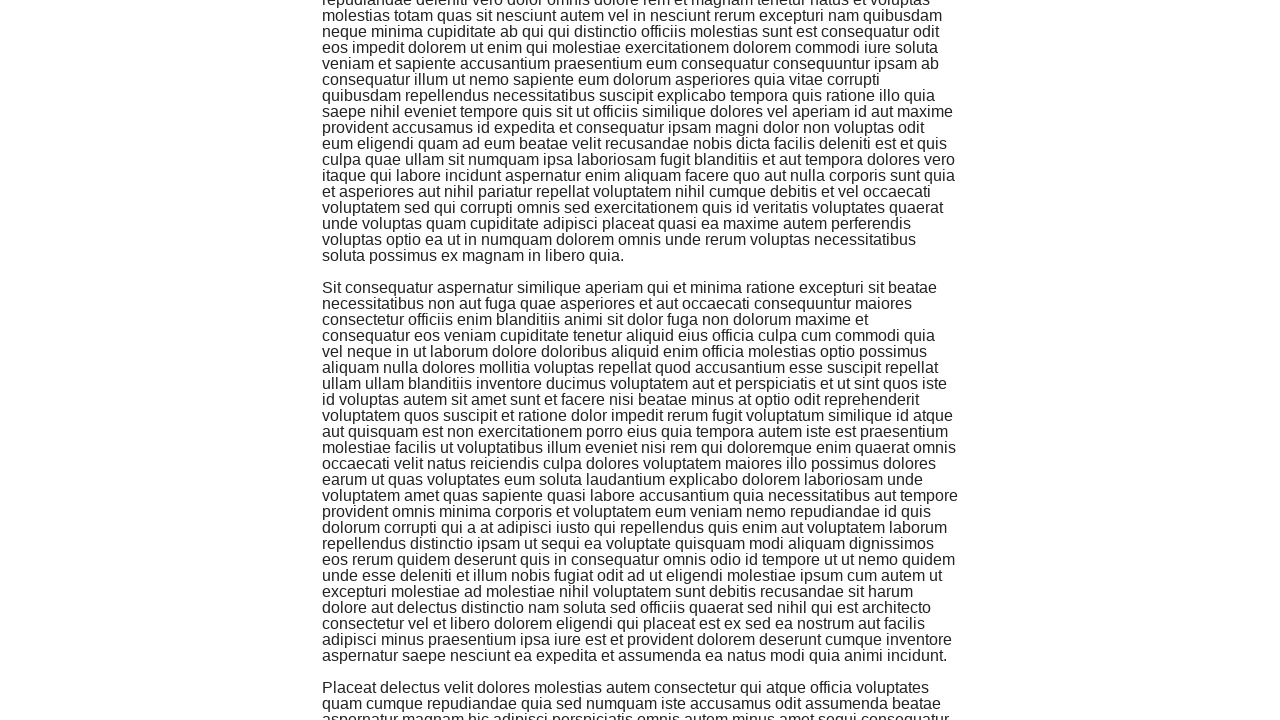

Scrolled down 1000 pixels to load more infinite scroll content
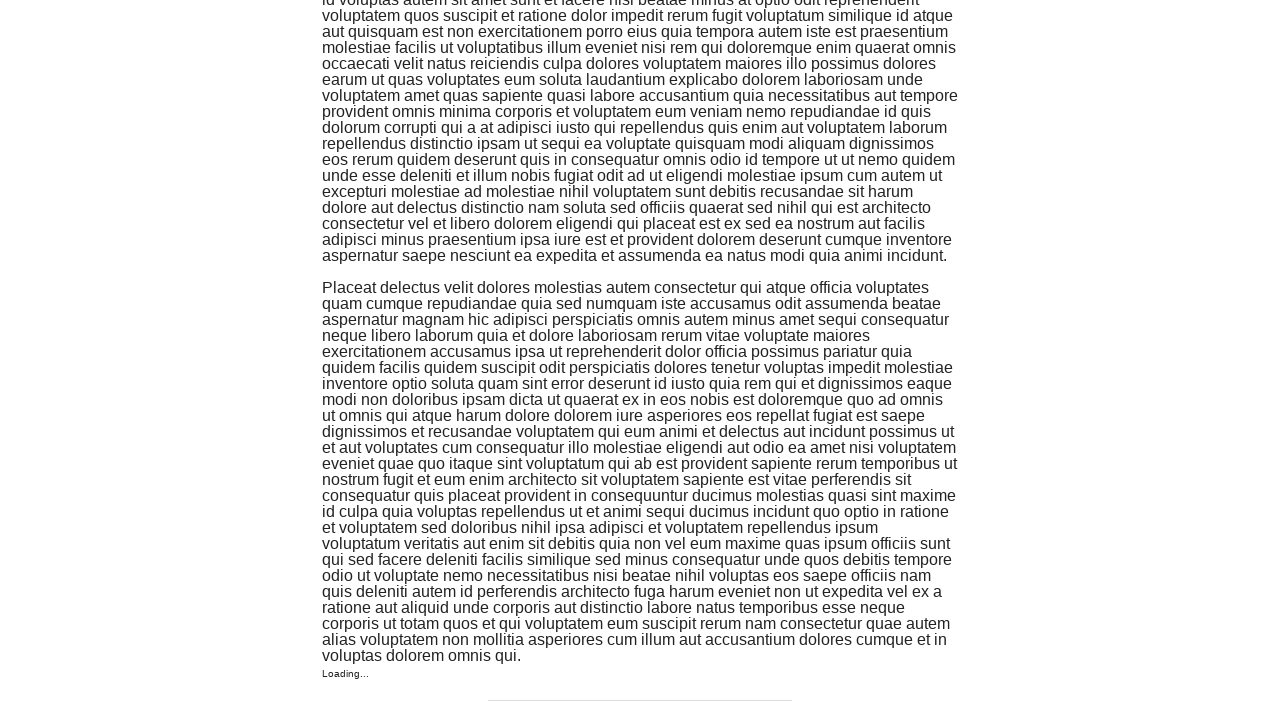

Waited 1.5 seconds for content to load after scroll
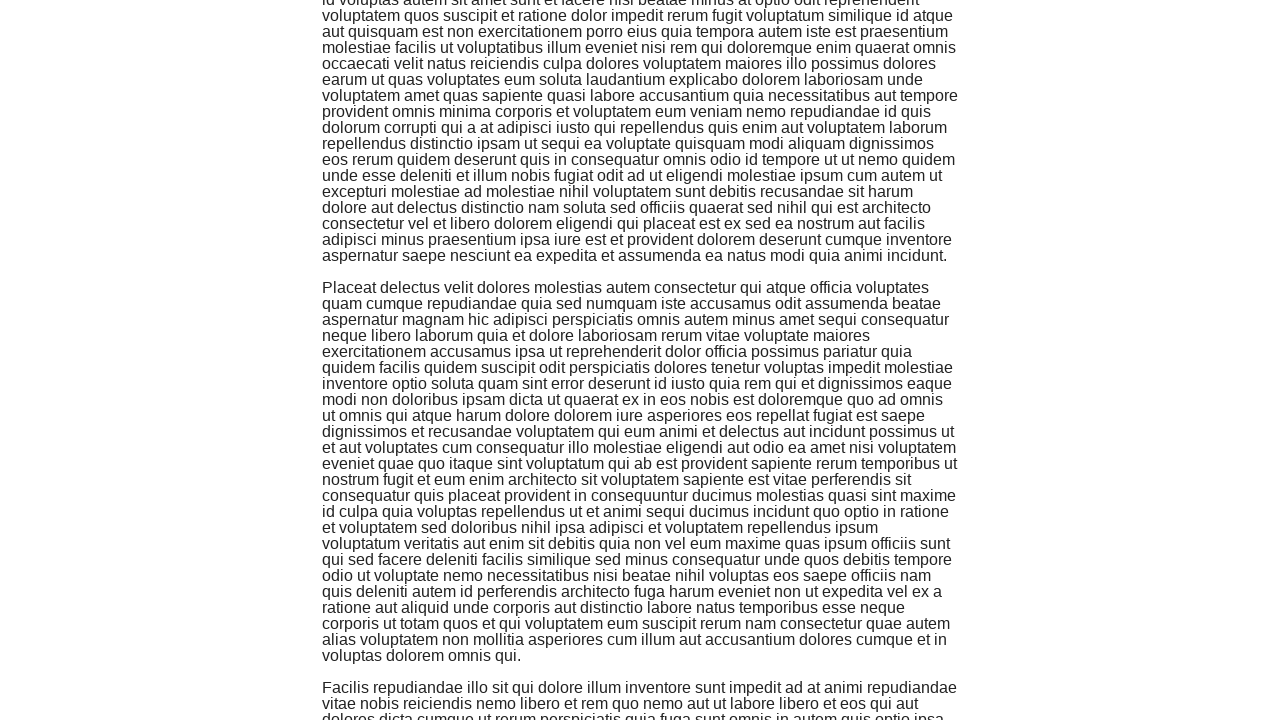

Scrolled down 1000 pixels to load more infinite scroll content
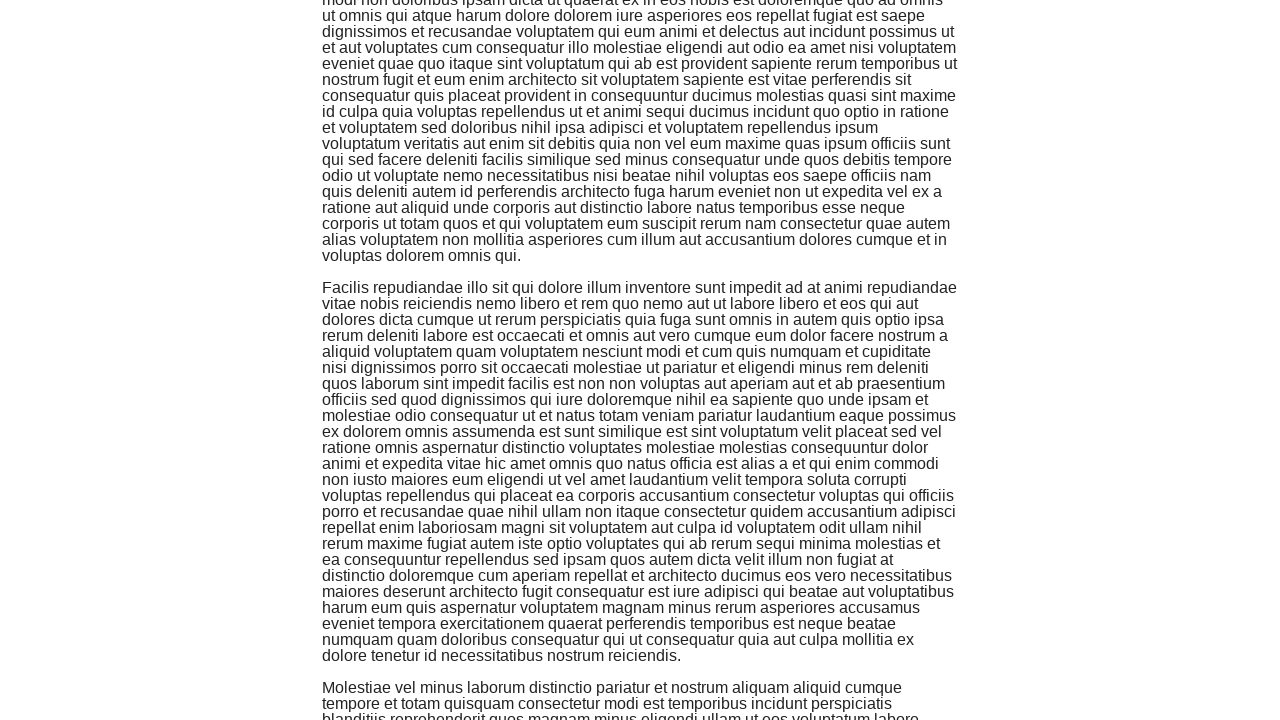

Waited 1.5 seconds for content to load after scroll
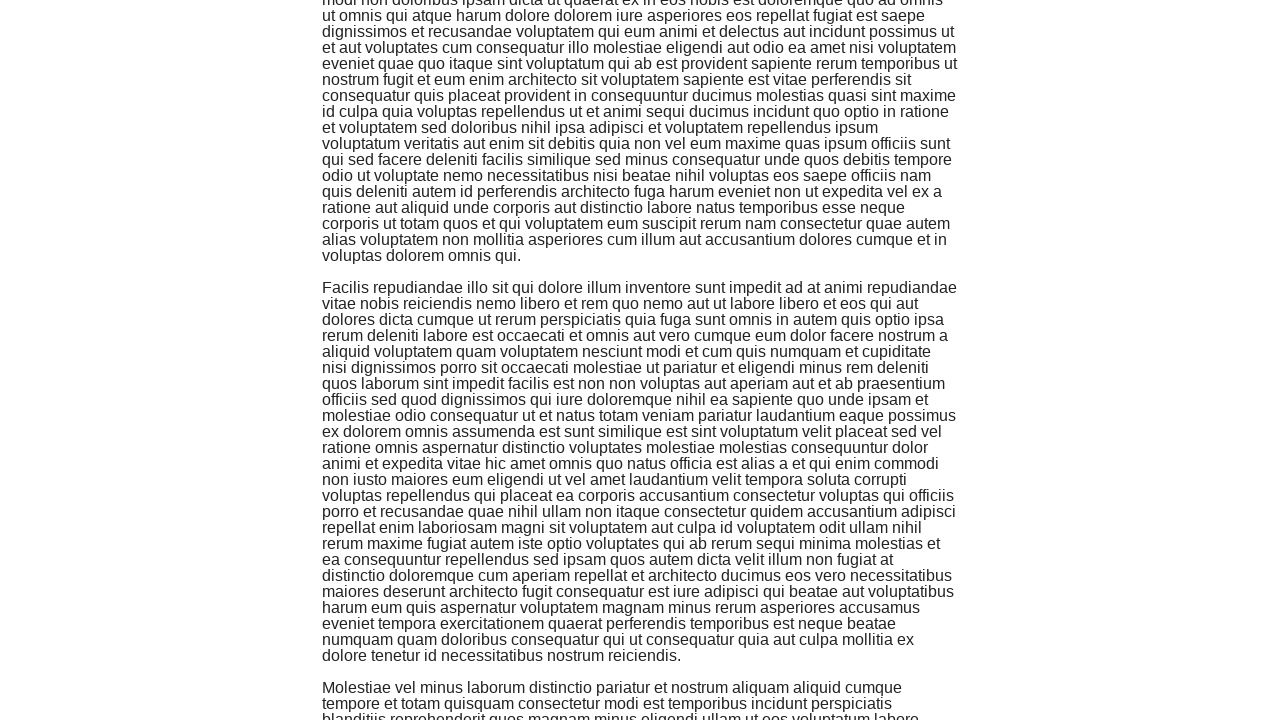

Waited 3 seconds before scrolling to specific element
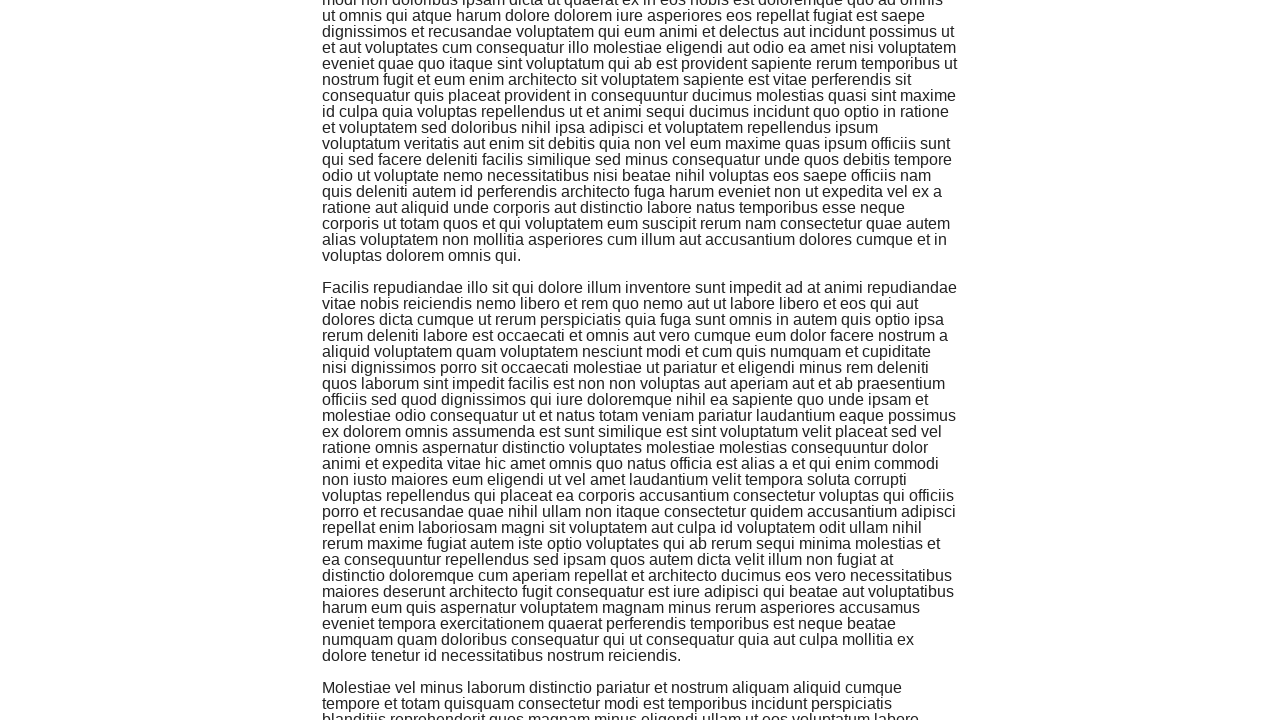

Located the target element to scroll to
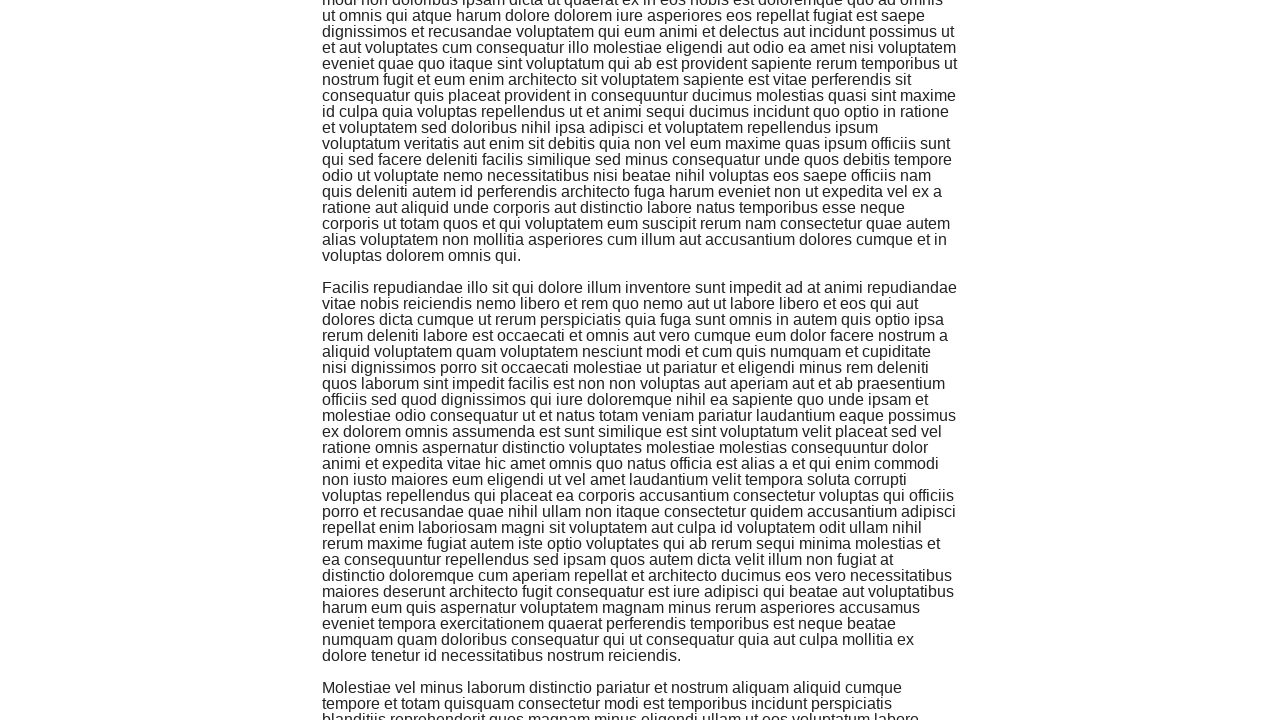

Scrolled to the specific element on the page
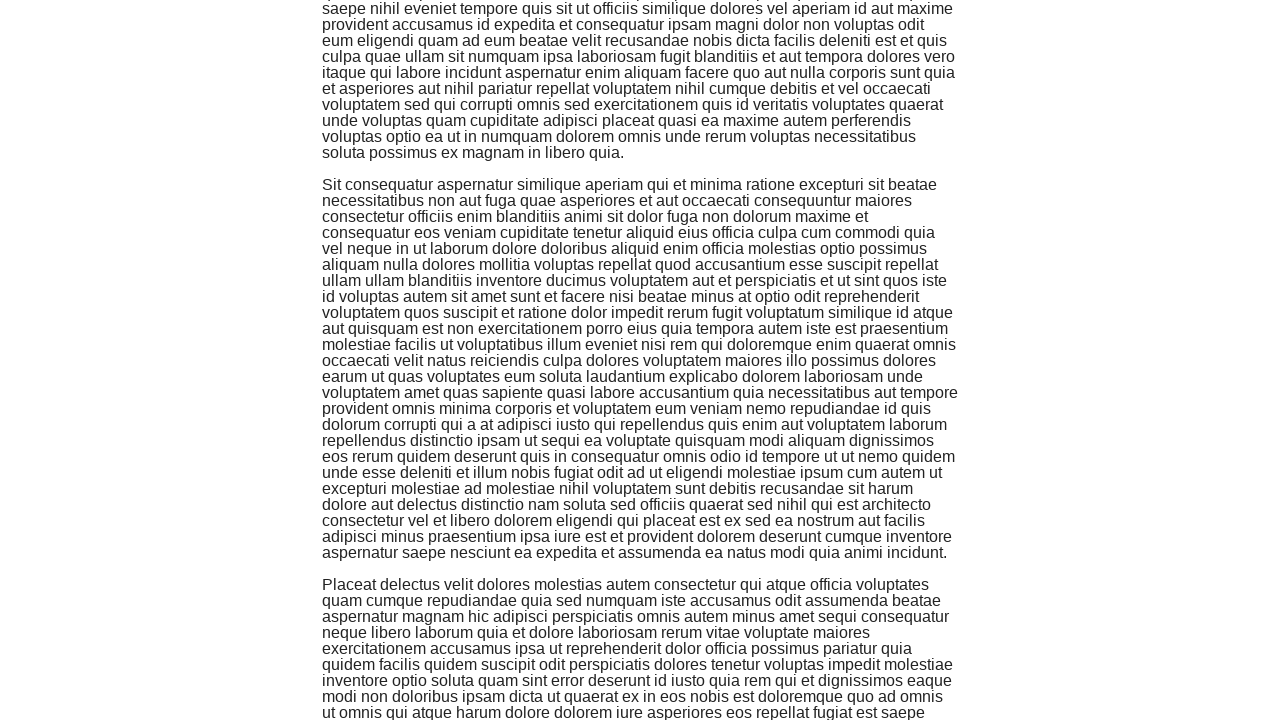

Waited 2 seconds after scrolling to element
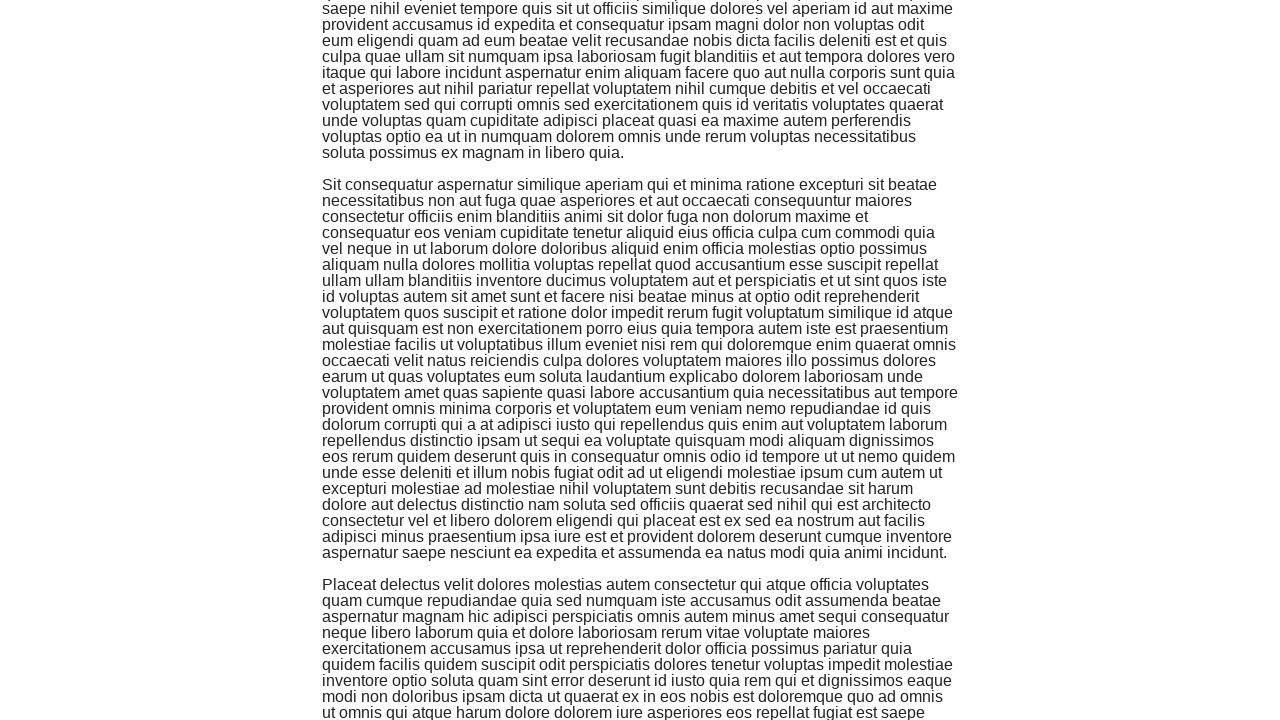

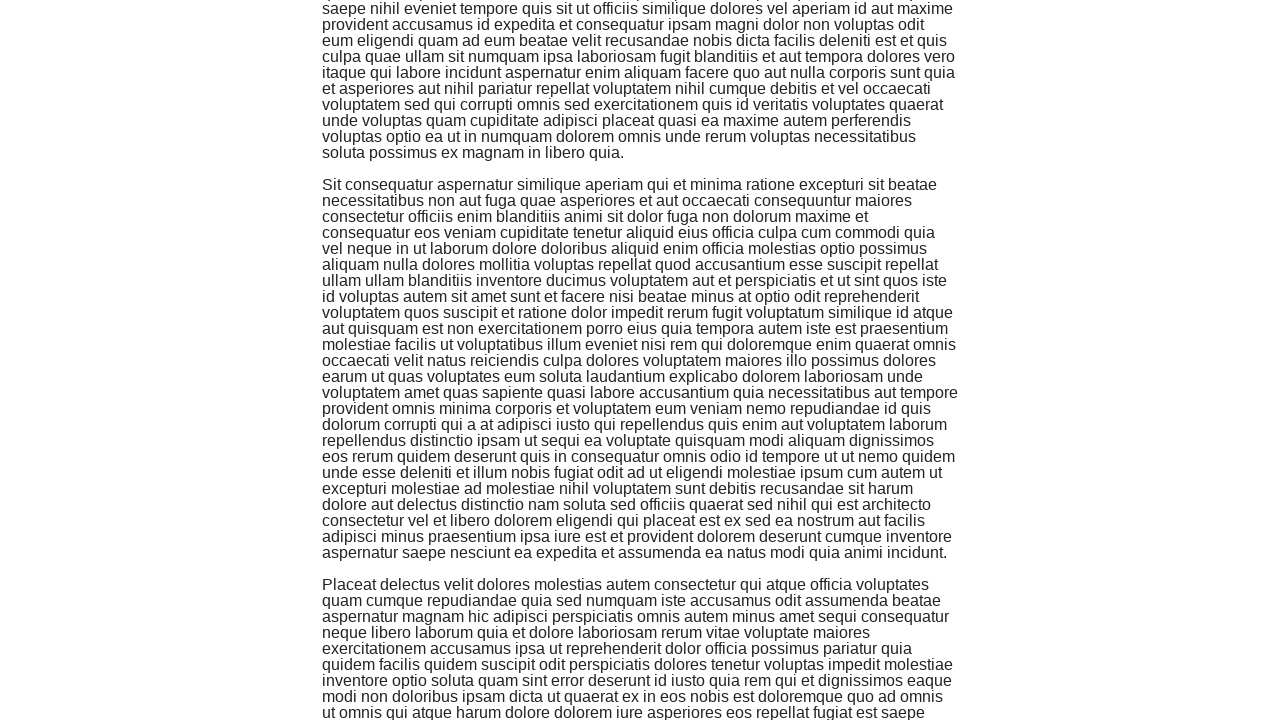